Tests carousel navigation on noon.com e-commerce site by scrolling to different product carousels (like "Recommended For You", "Top picks in electronics") and clicking through them using the next button to verify carousel functionality.

Starting URL: https://www.noon.com/uae-en/

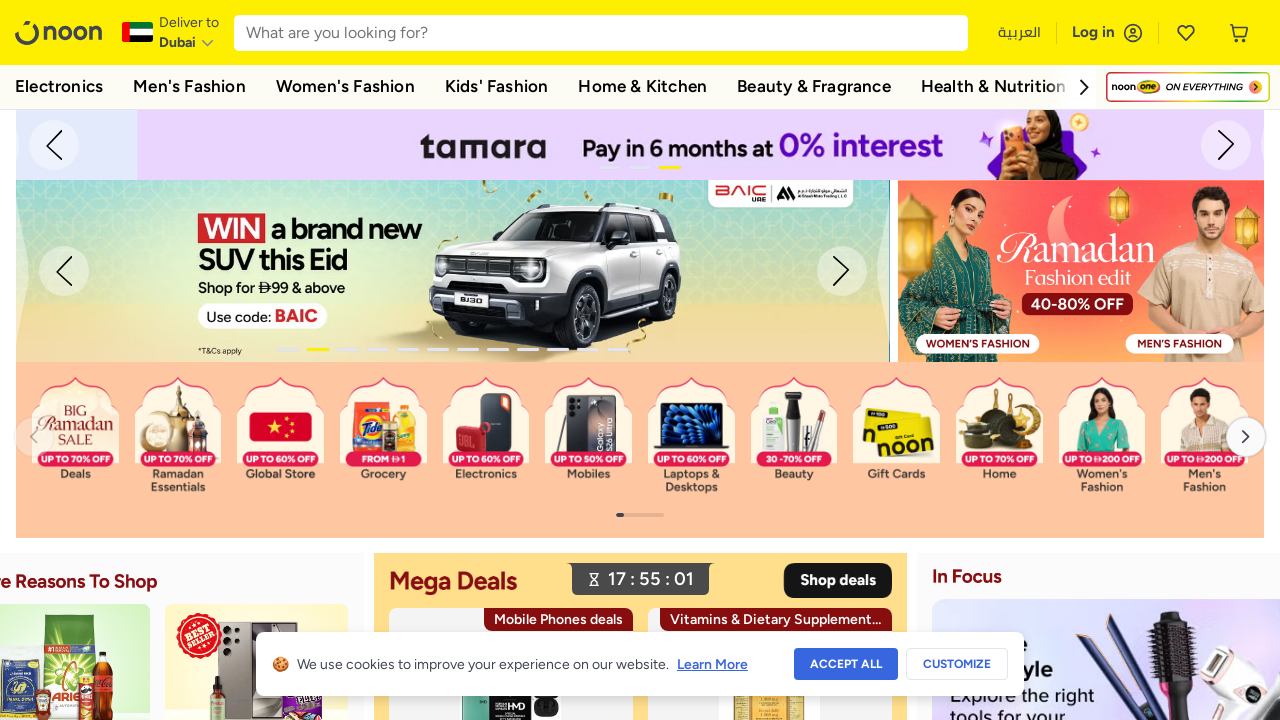

Waited for page to reach networkidle state
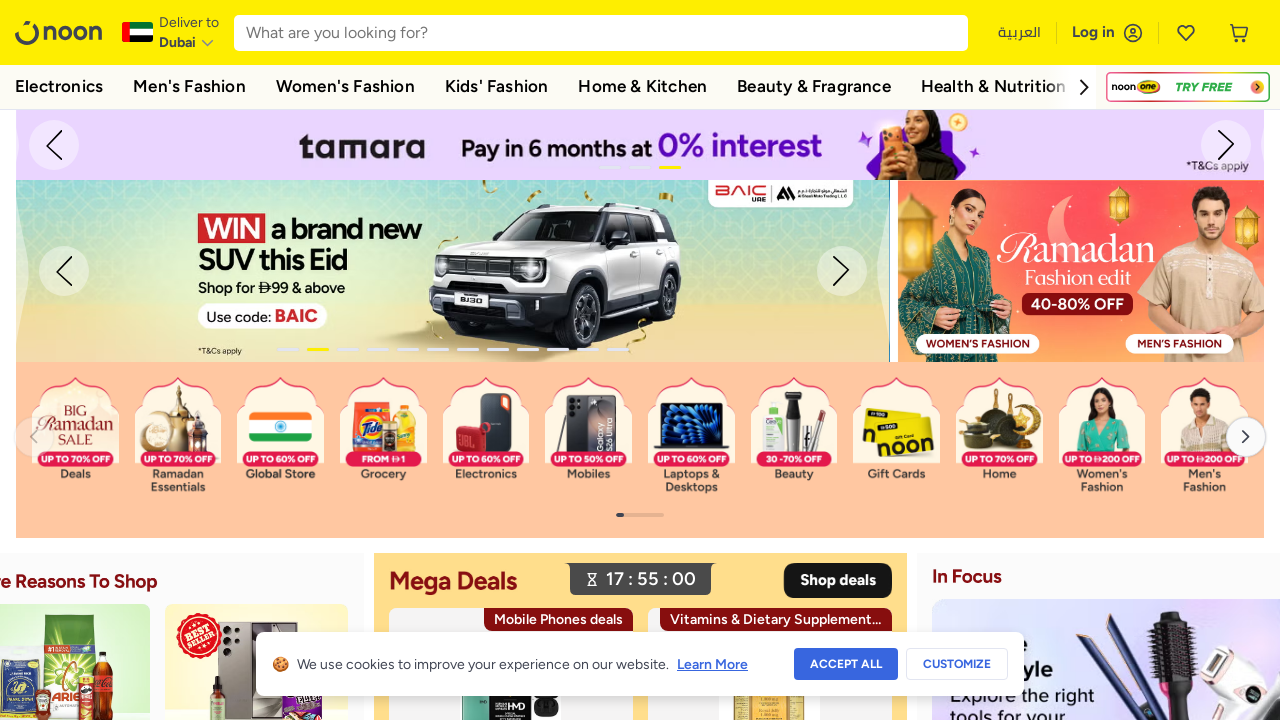

Scrolled to top of page before looking for 'Recommended For You' carousel
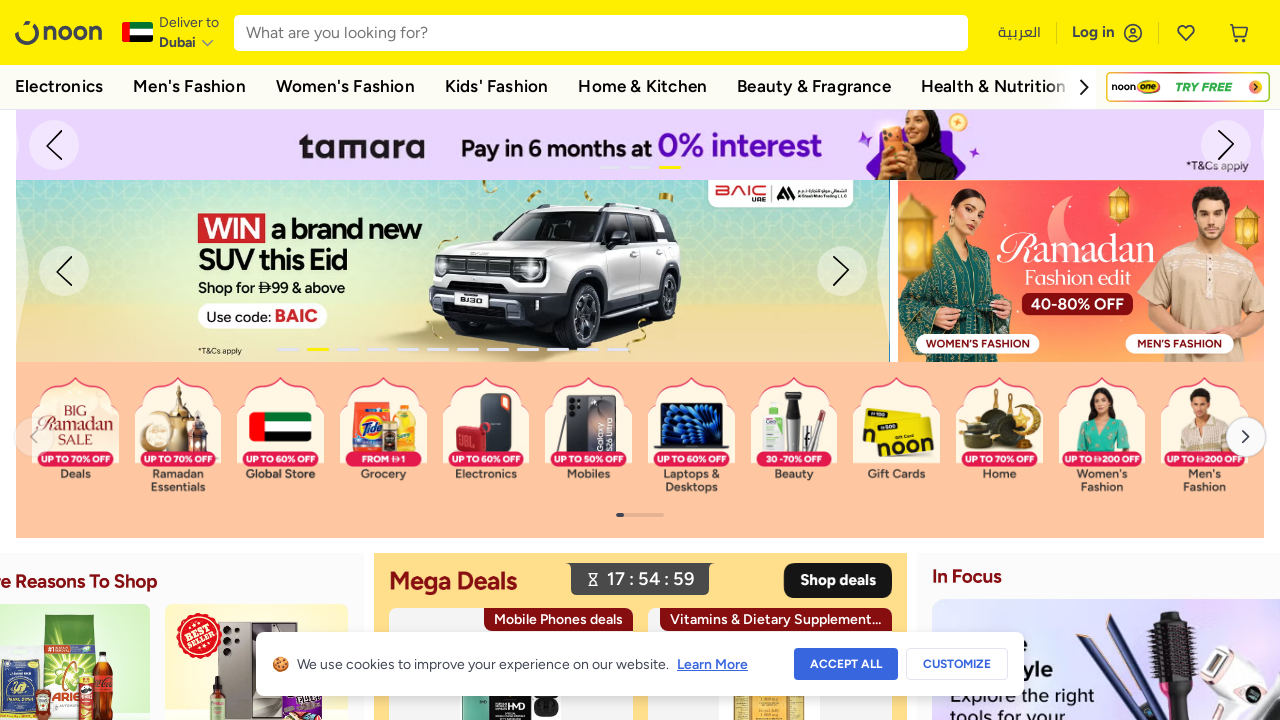

Waited 1 second for scroll animation
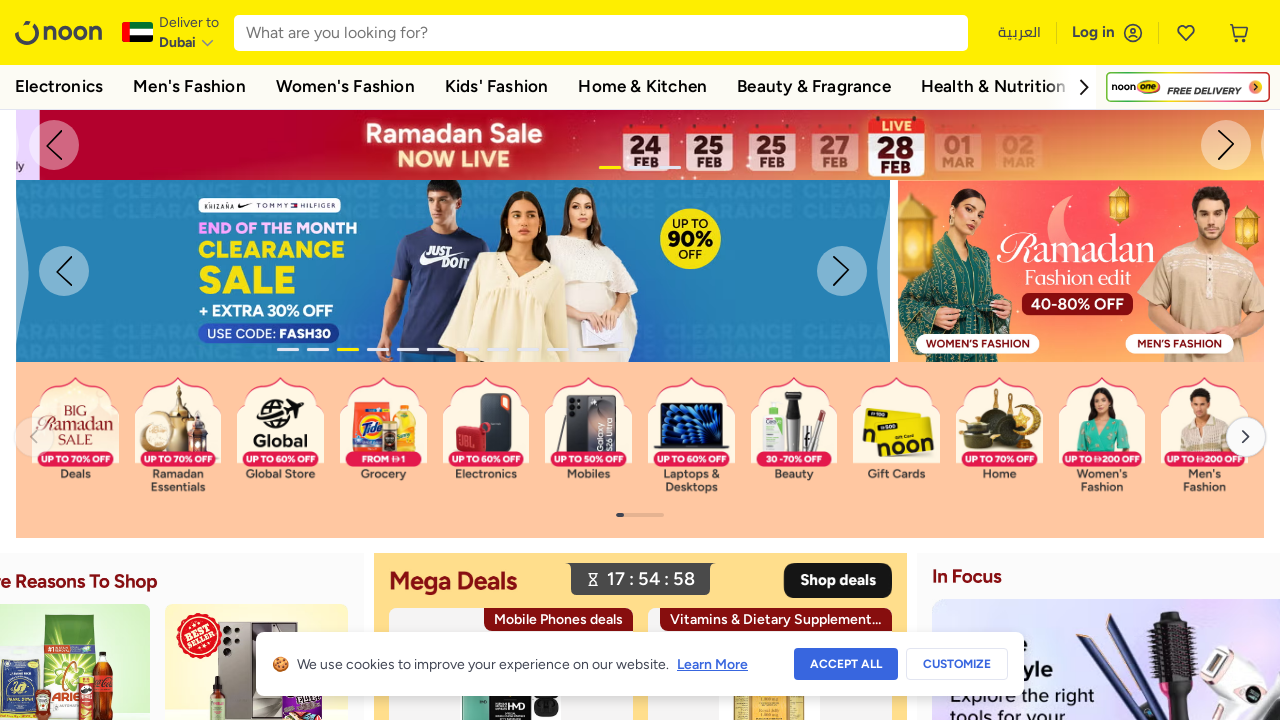

Carousel 'Recommended For You' not found or not interactive, skipping
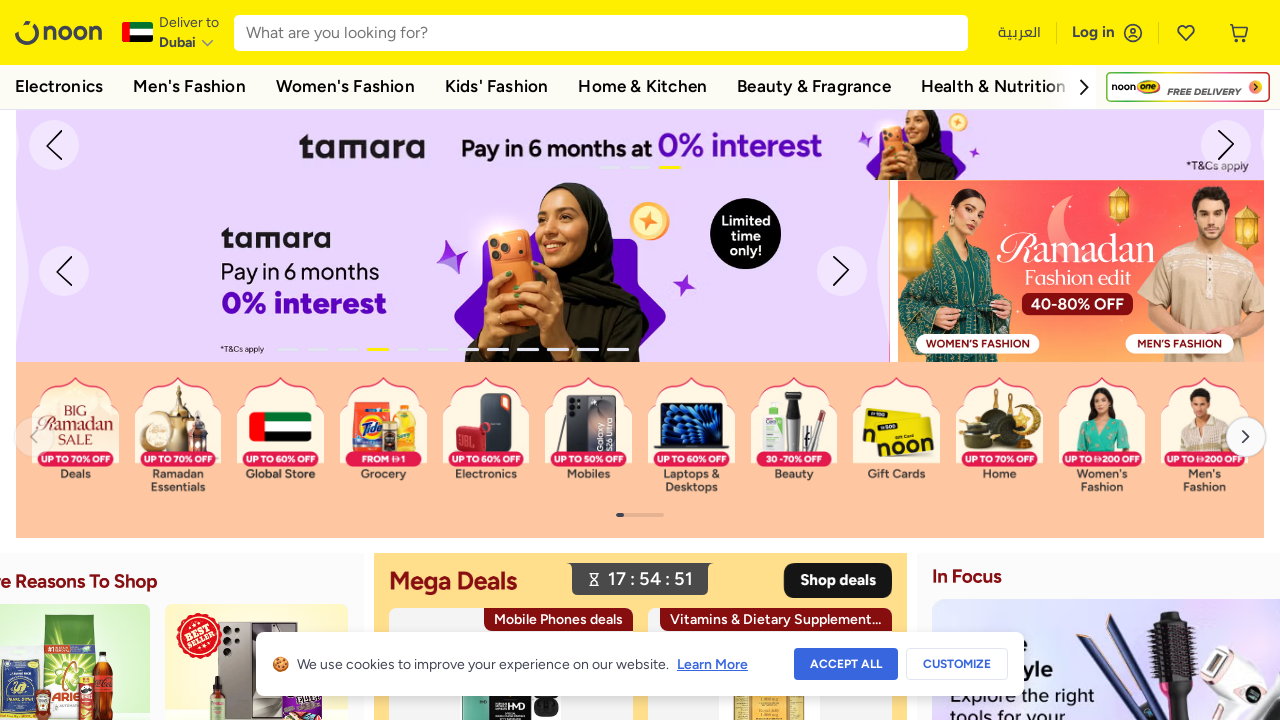

Scrolled to top of page before looking for 'Save big on mobiles & tablets' carousel
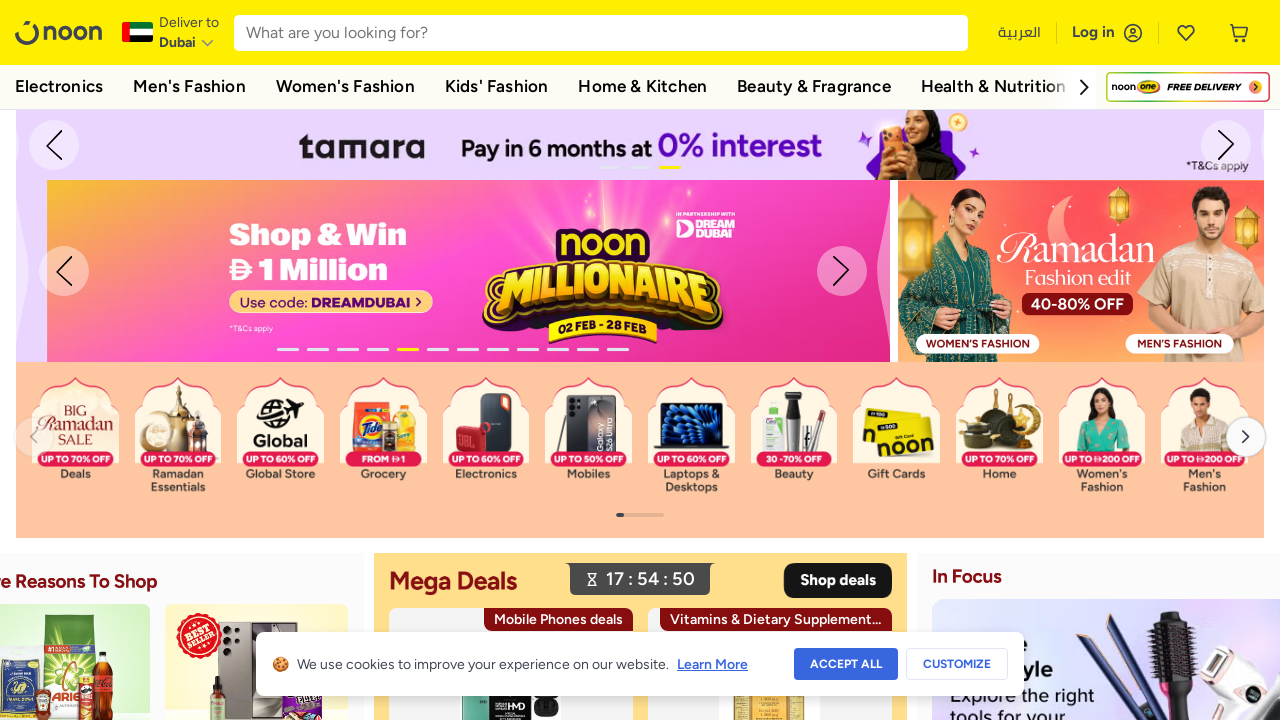

Waited 1 second for scroll animation
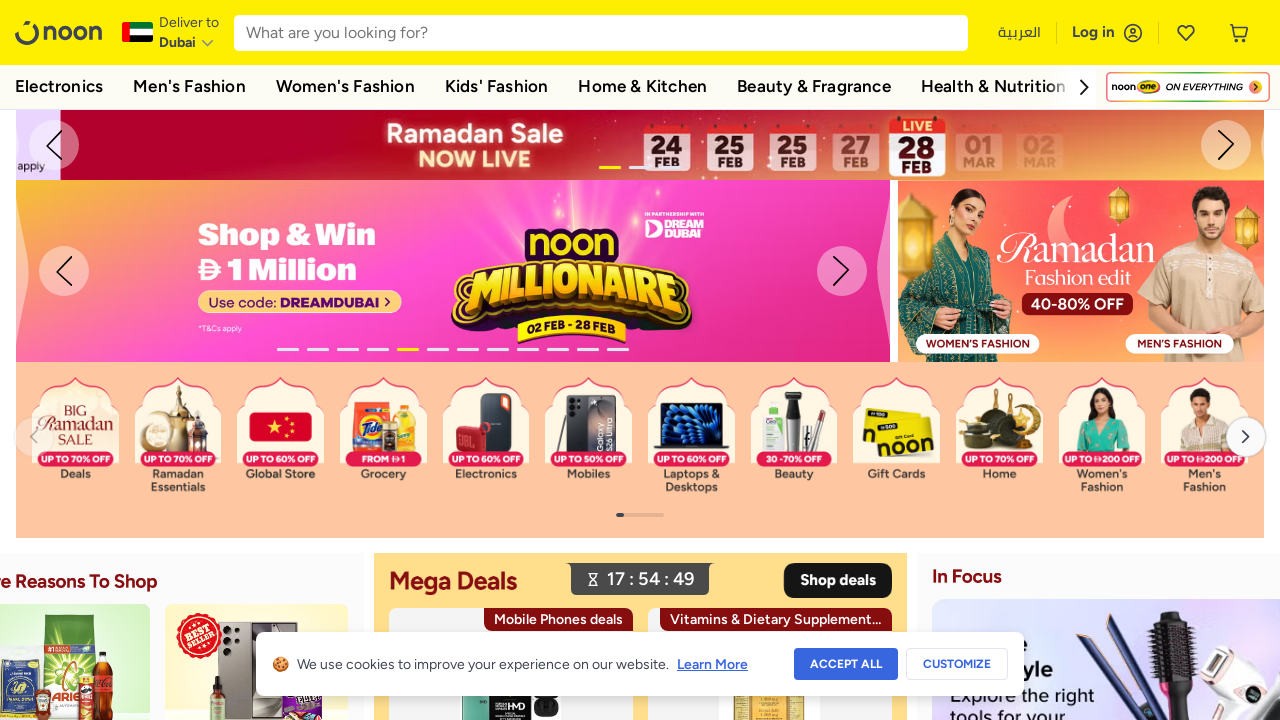

Carousel 'Save big on mobiles & tablets' not found or not interactive, skipping
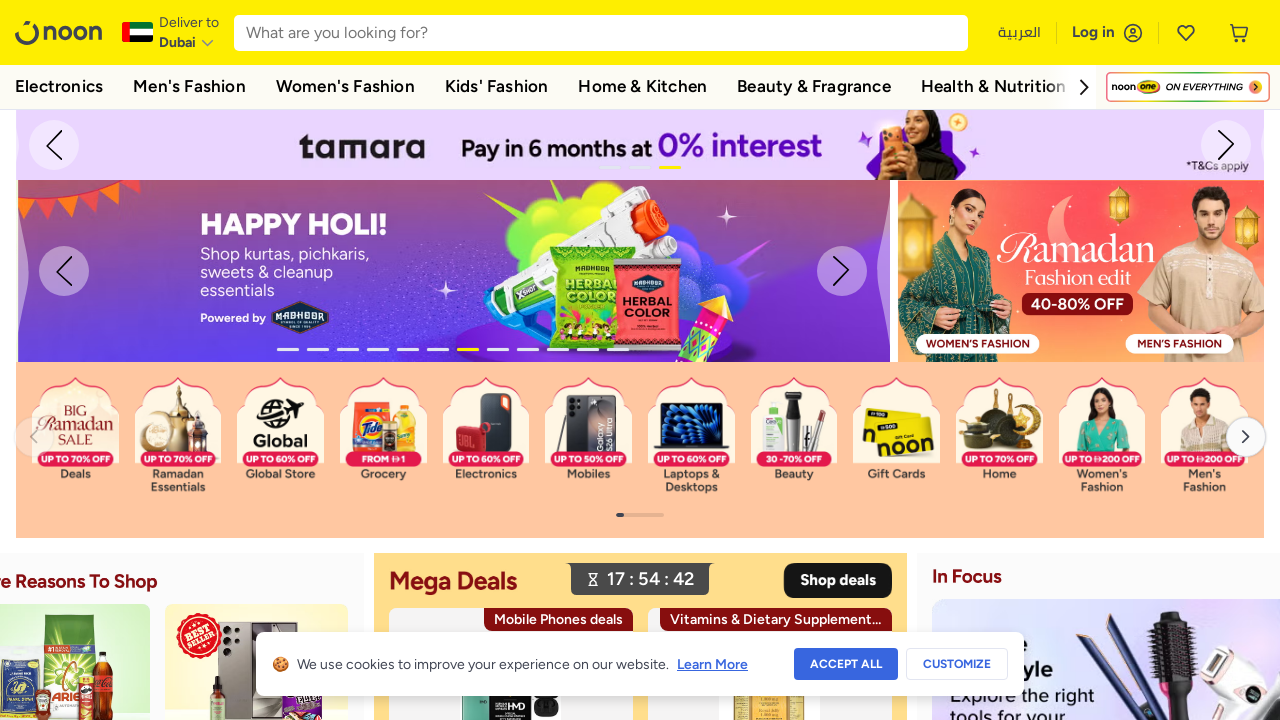

Scrolled to top of page before looking for 'Top picks in electronics' carousel
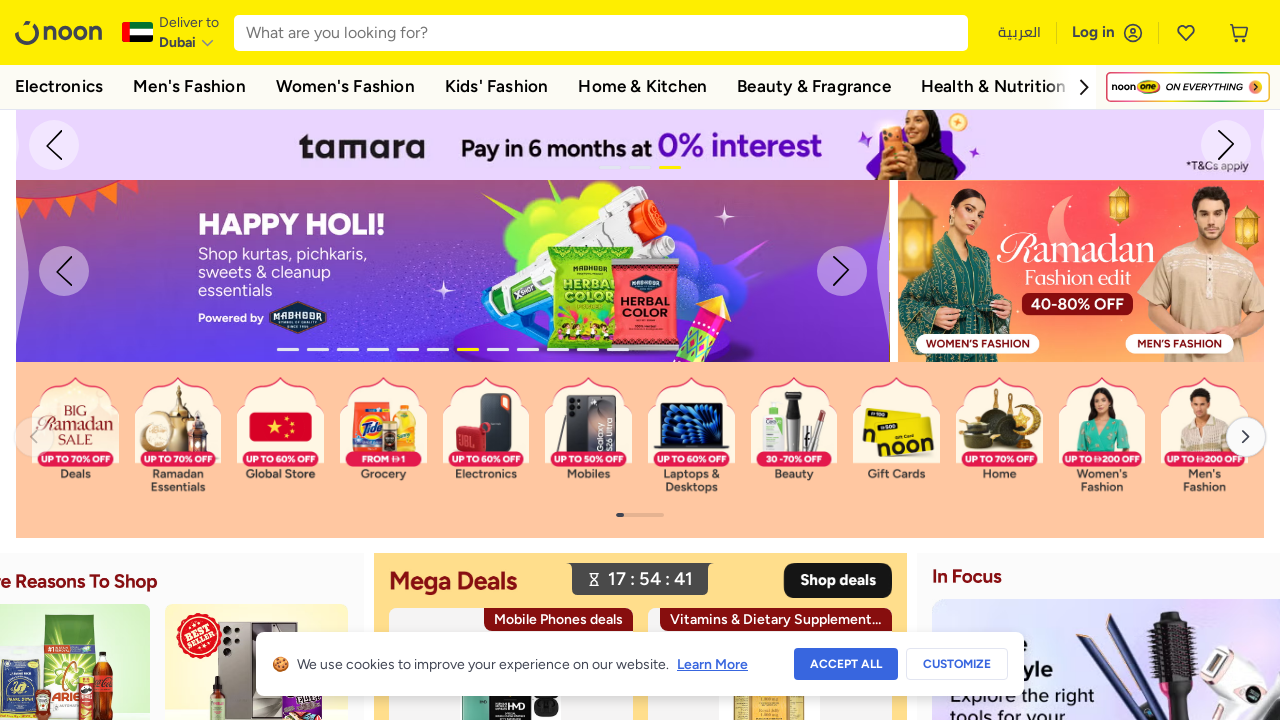

Waited 1 second for scroll animation
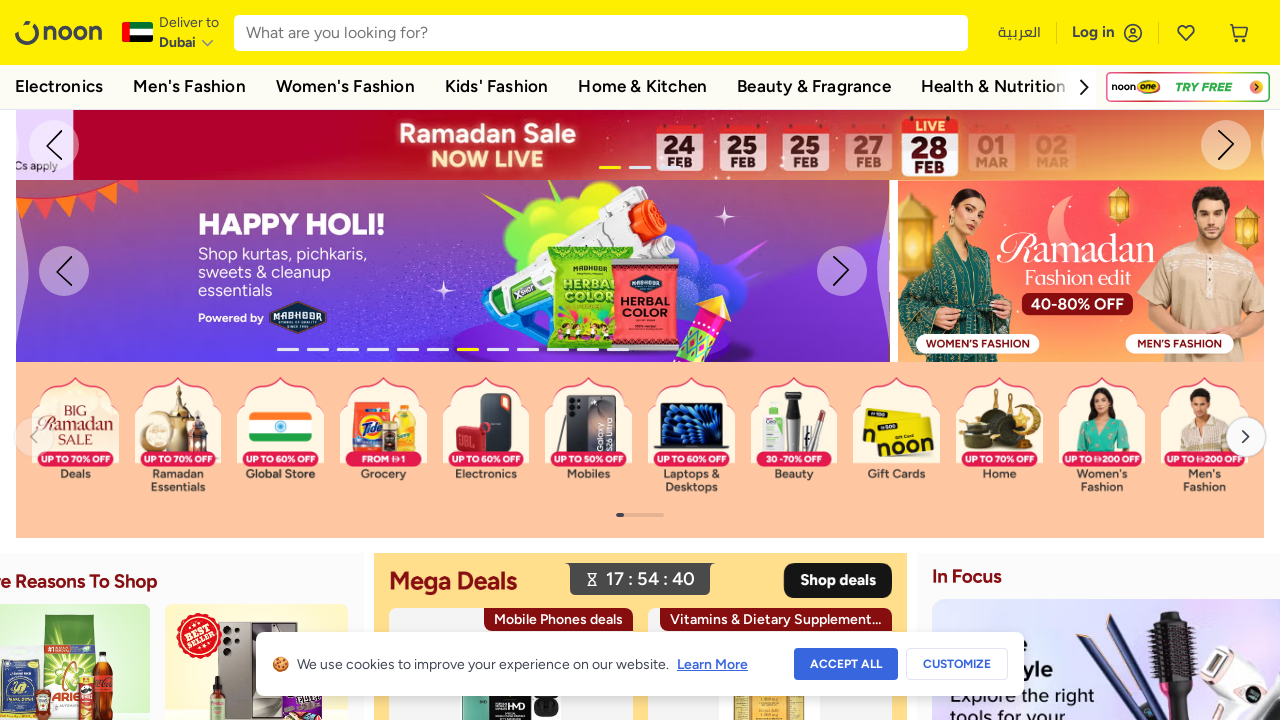

Carousel 'Top picks in electronics' not found or not interactive, skipping
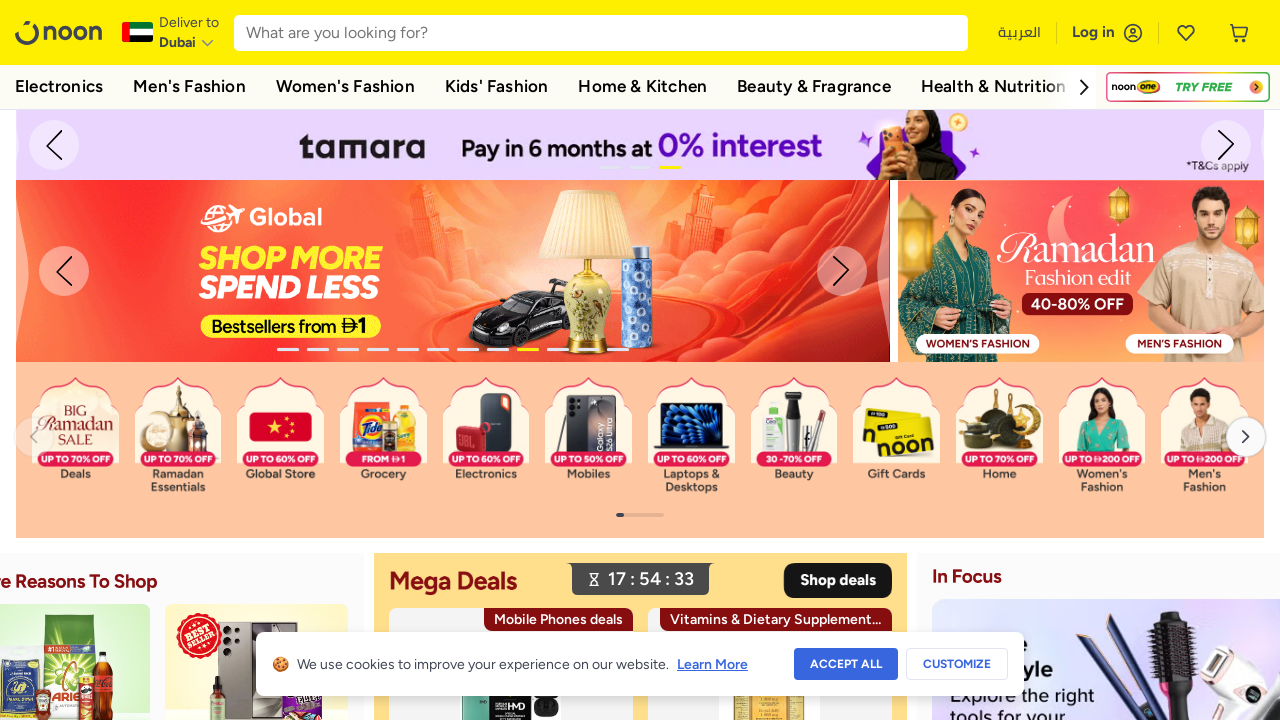

Scrolled to top of page before looking for 'Top picks in laptops' carousel
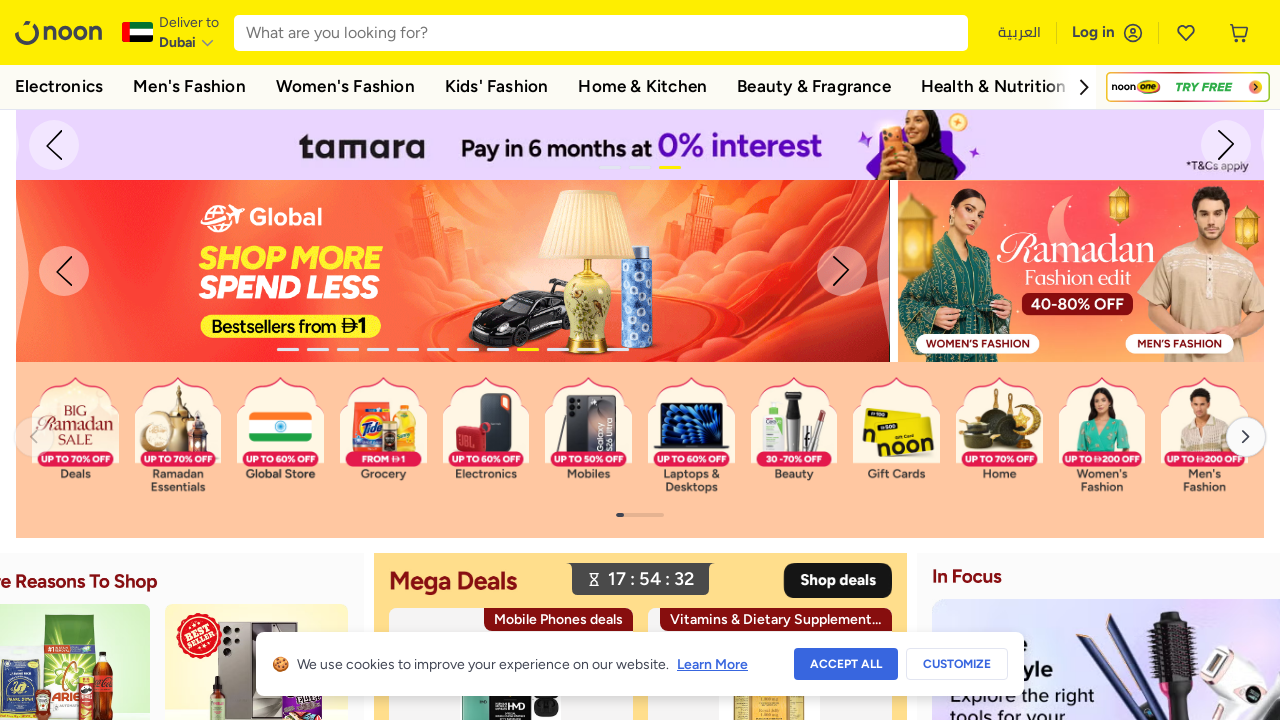

Waited 1 second for scroll animation
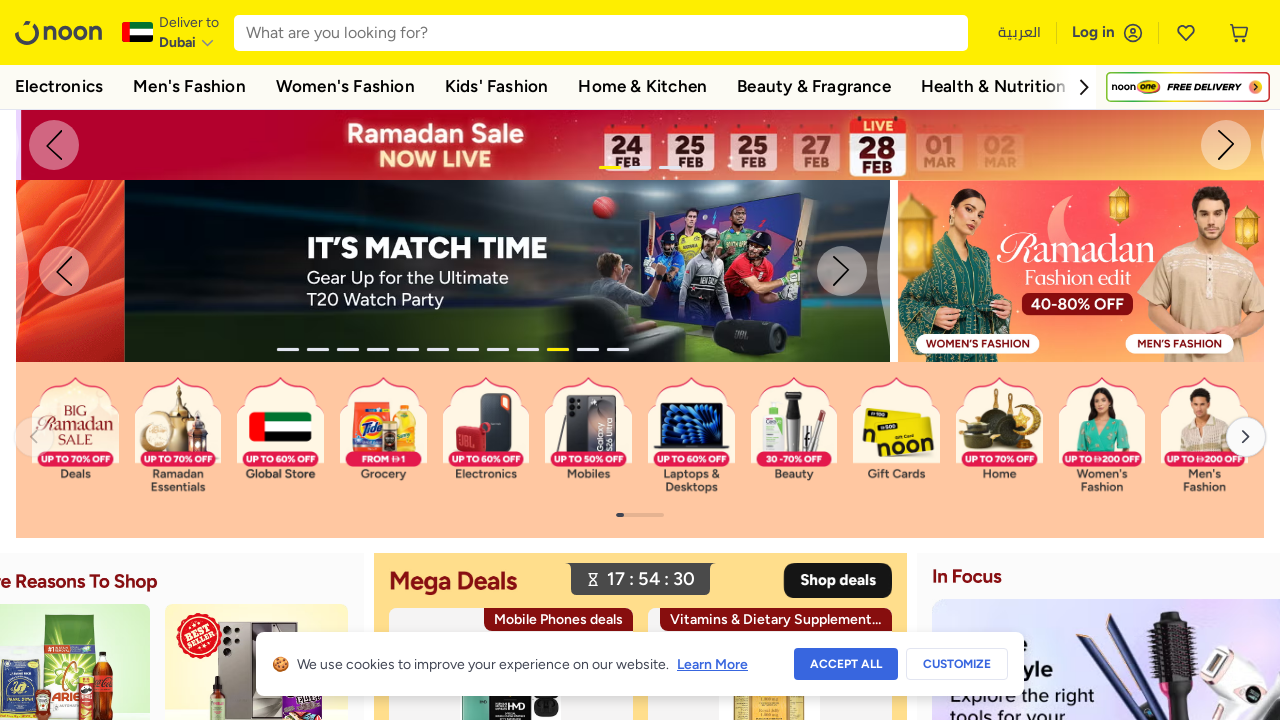

Carousel 'Top picks in laptops' not found or not interactive, skipping
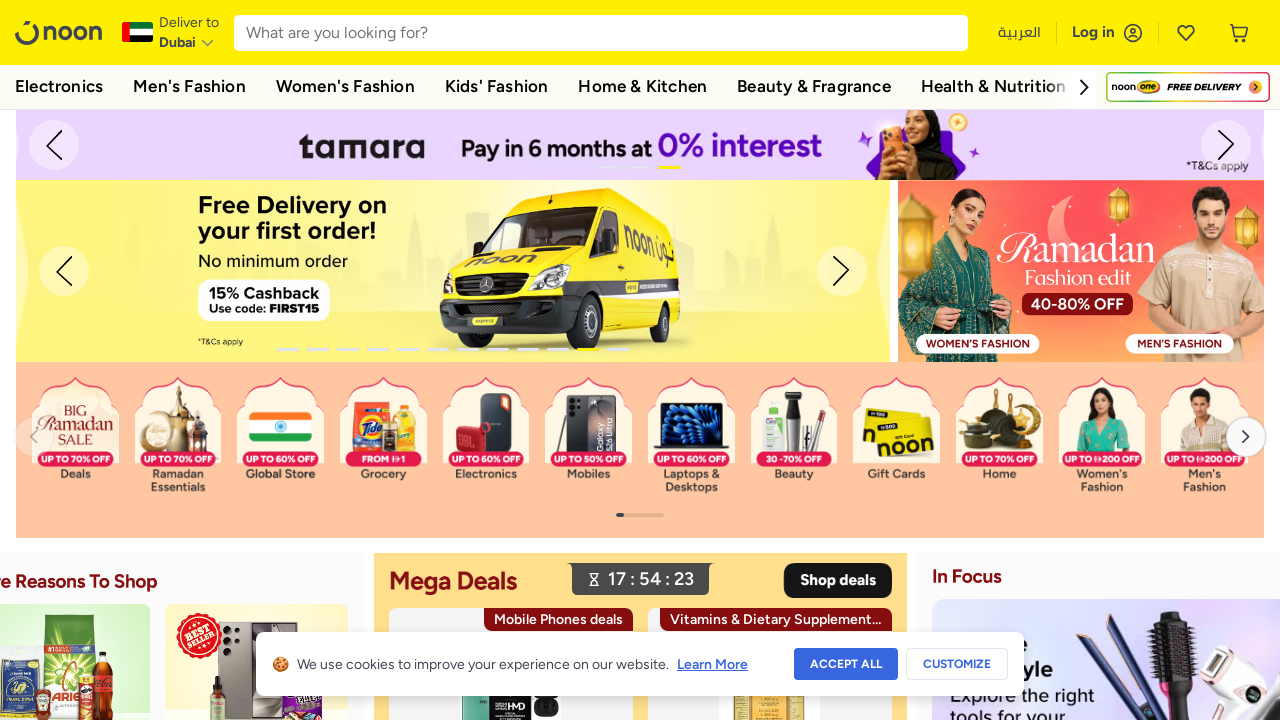

Scrolled to top of page before looking for 'Bestselling fragrances' carousel
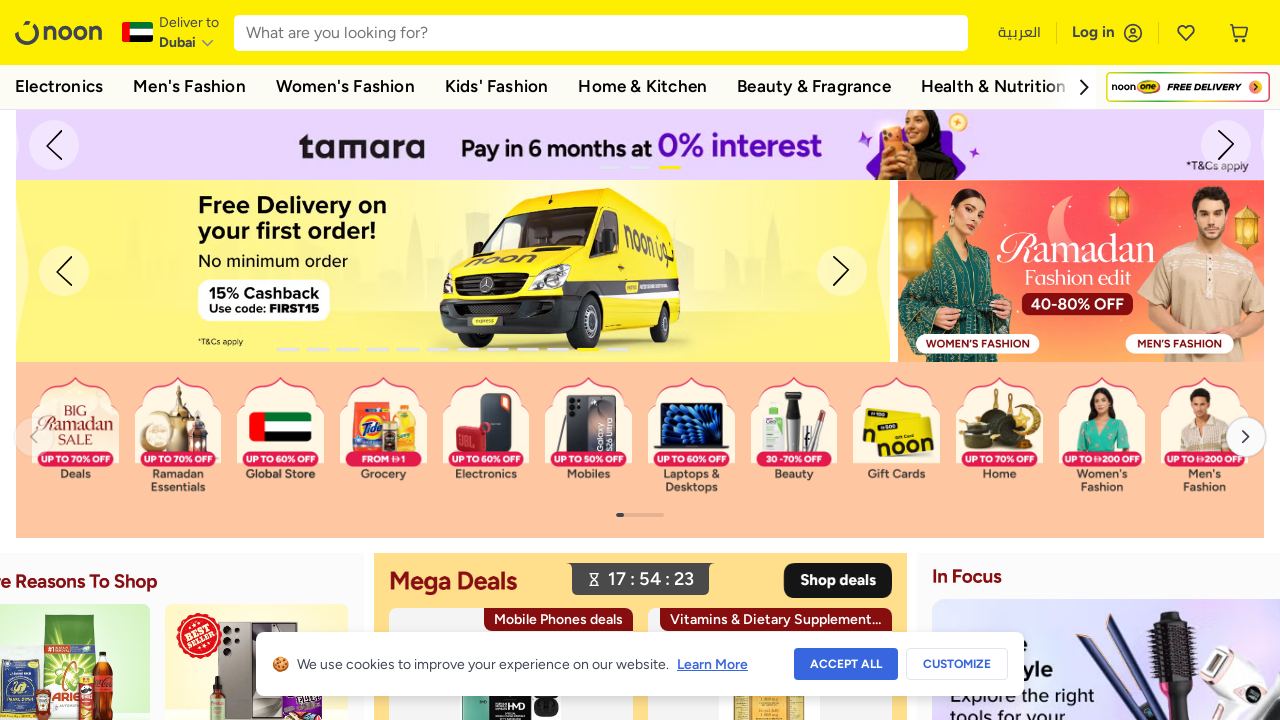

Waited 1 second for scroll animation
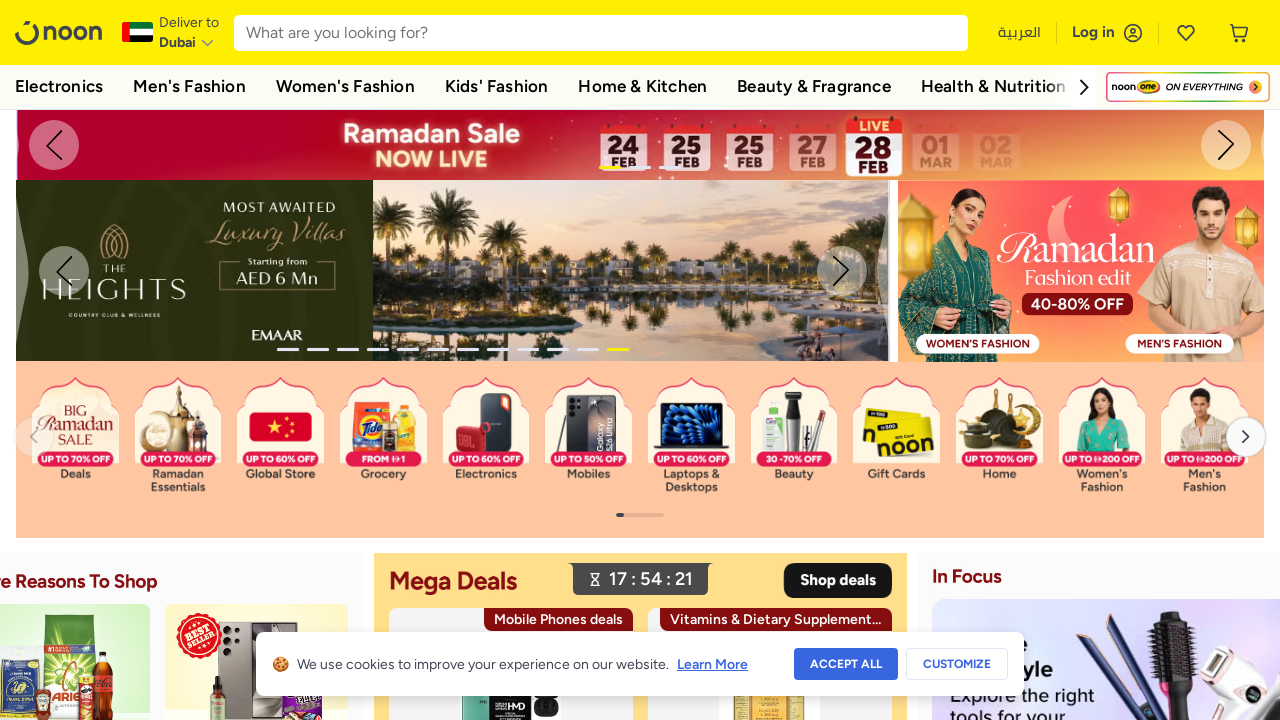

Carousel 'Bestselling fragrances' not found or not interactive, skipping
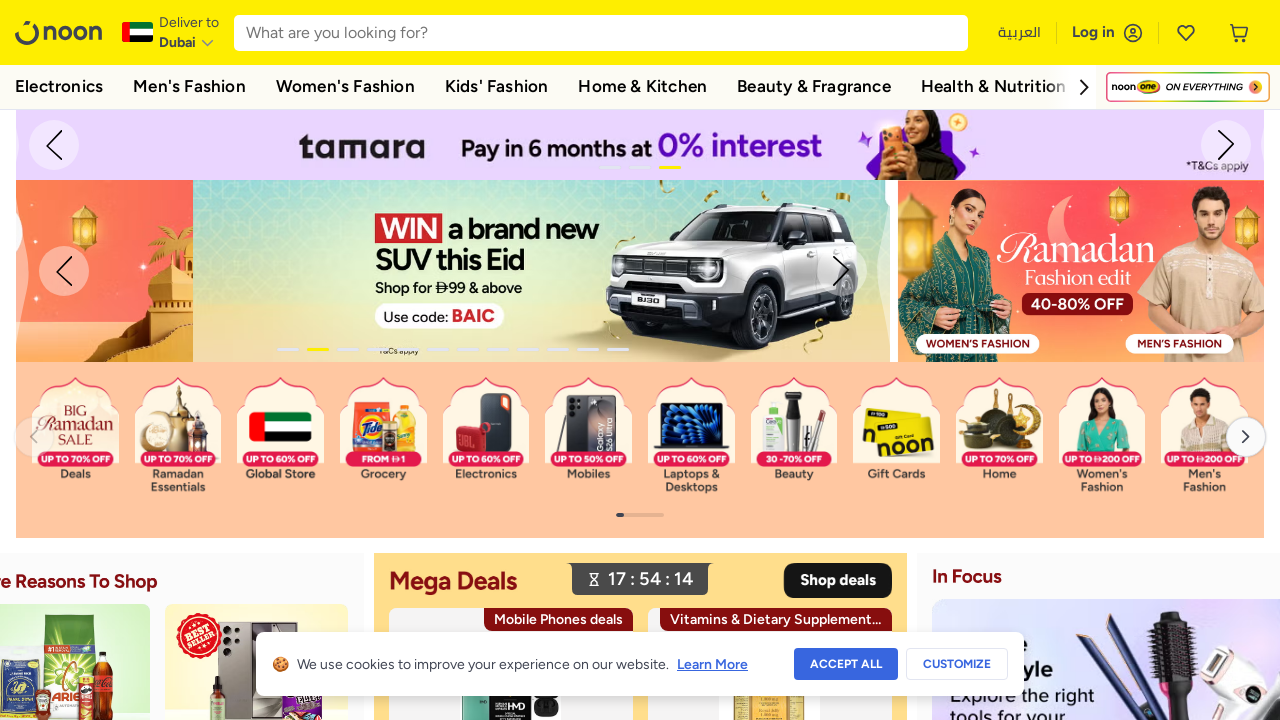

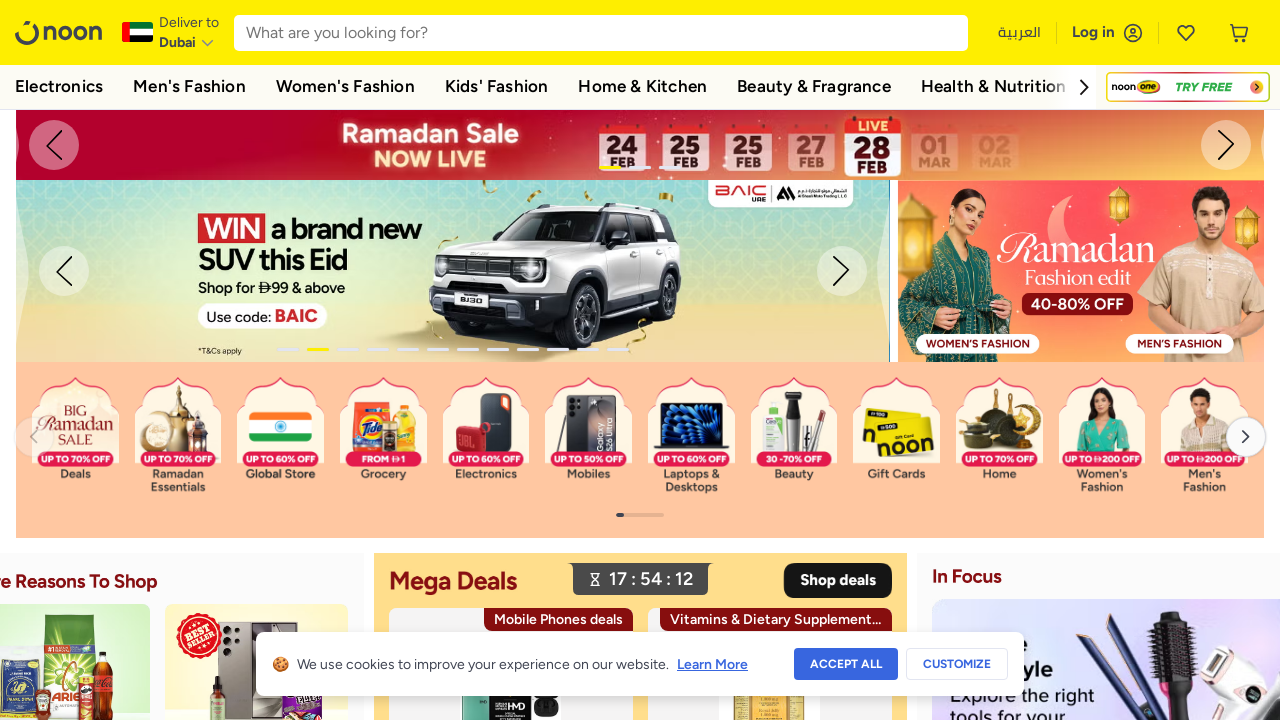